Tests that edits are cancelled when pressing Escape key.

Starting URL: https://demo.playwright.dev/todomvc

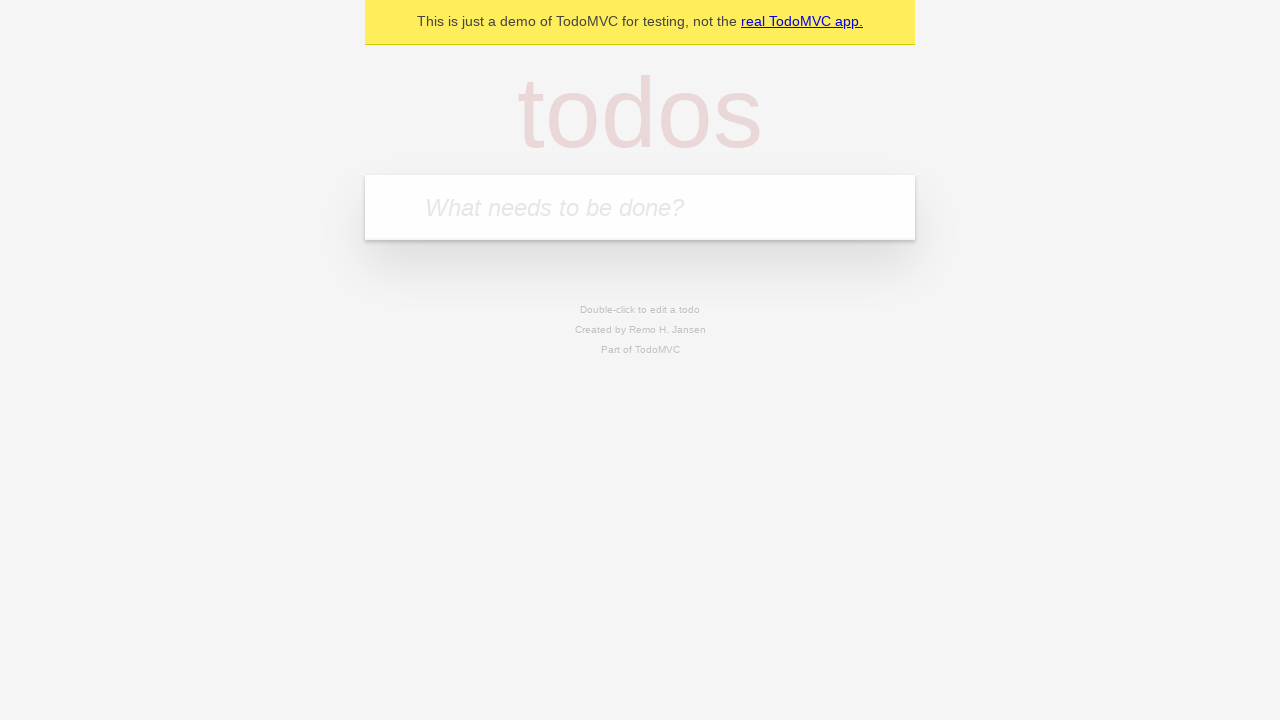

Filled new todo field with 'buy some cheese' on .new-todo
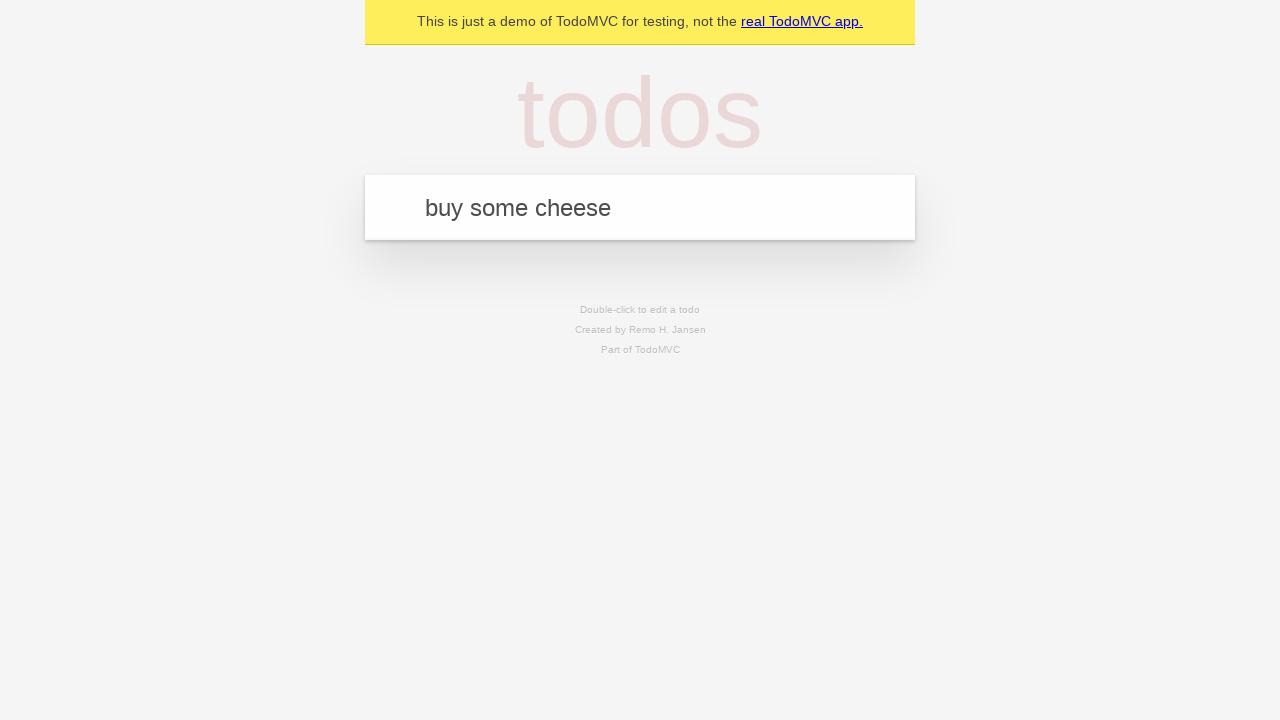

Pressed Enter to add first todo on .new-todo
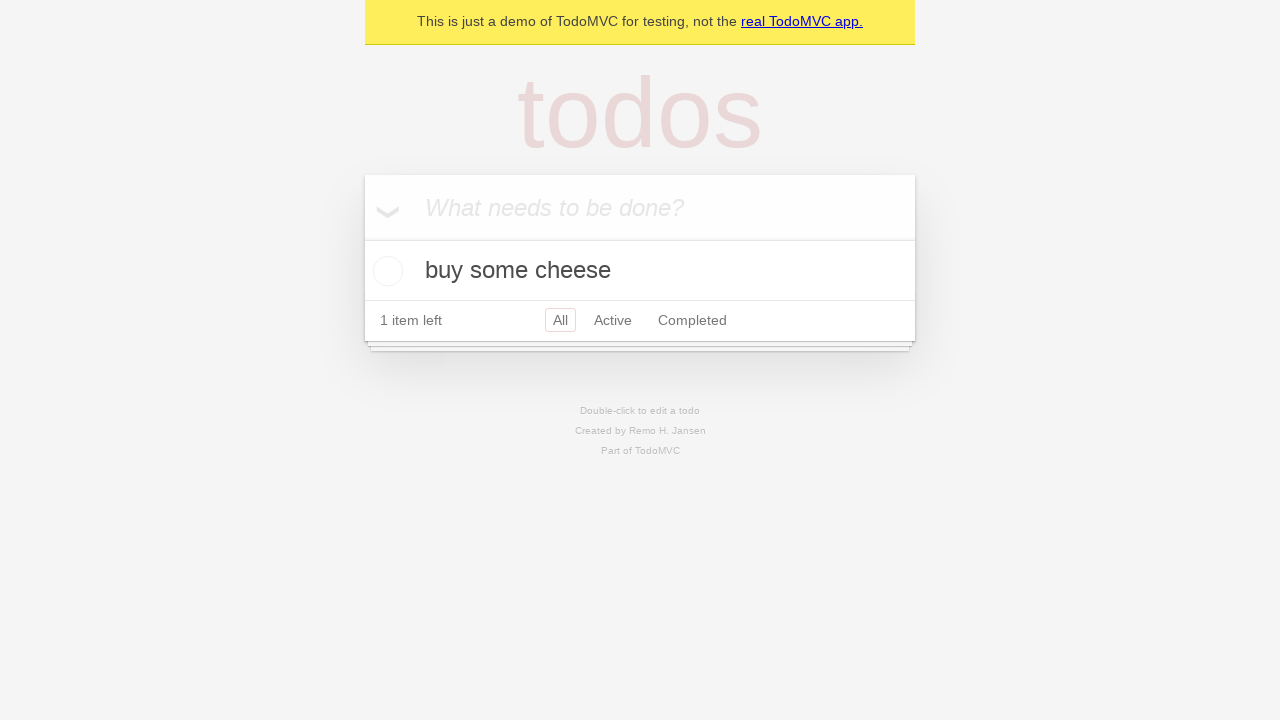

Filled new todo field with 'feed the cat' on .new-todo
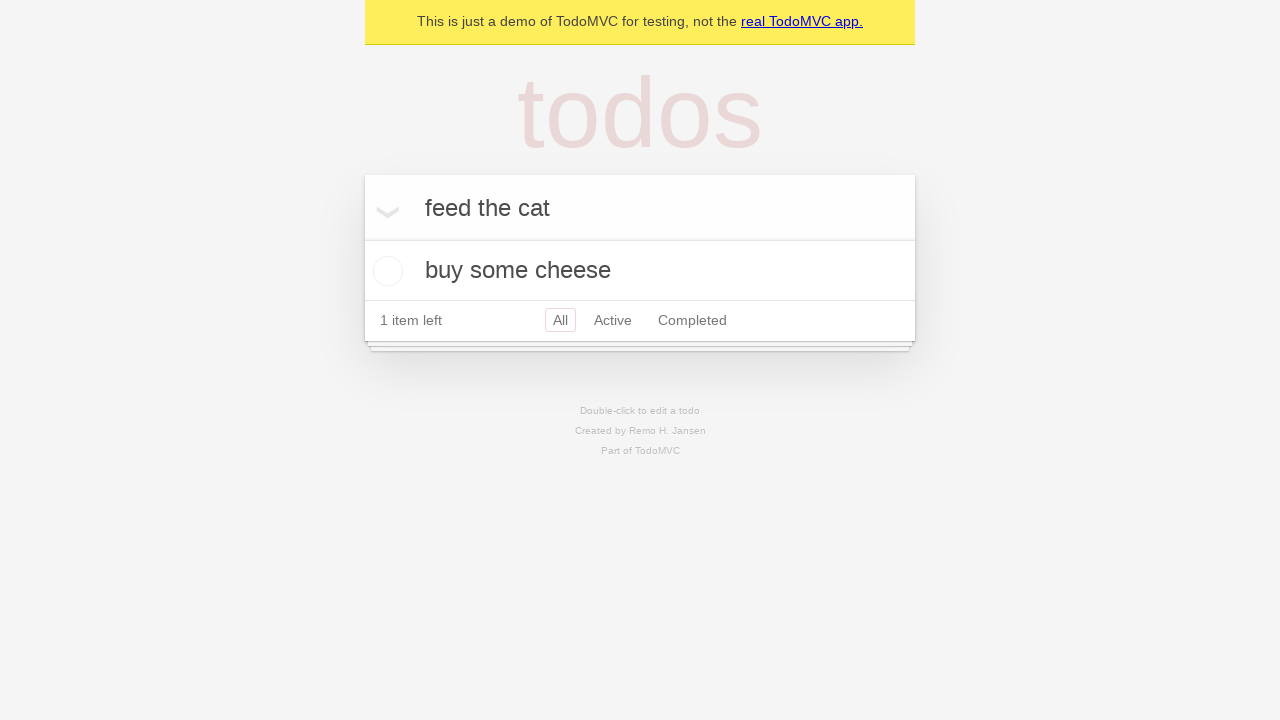

Pressed Enter to add second todo on .new-todo
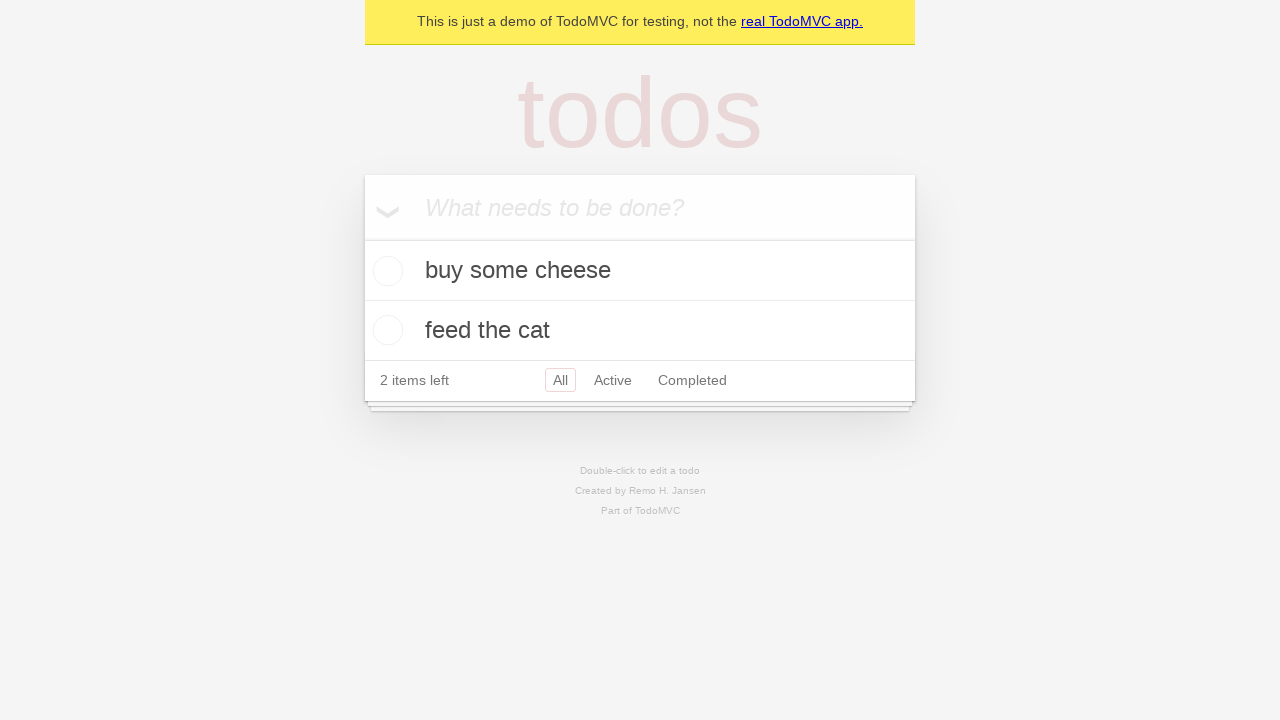

Filled new todo field with 'book a doctors appointment' on .new-todo
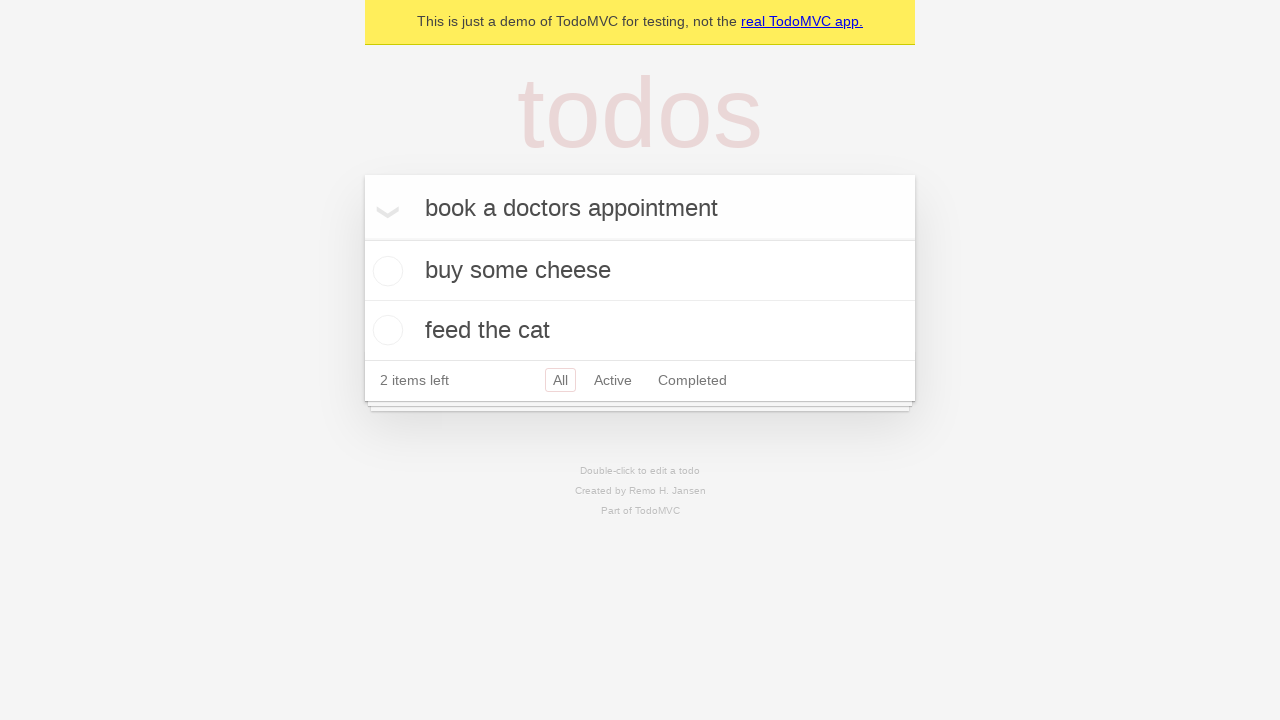

Pressed Enter to add third todo on .new-todo
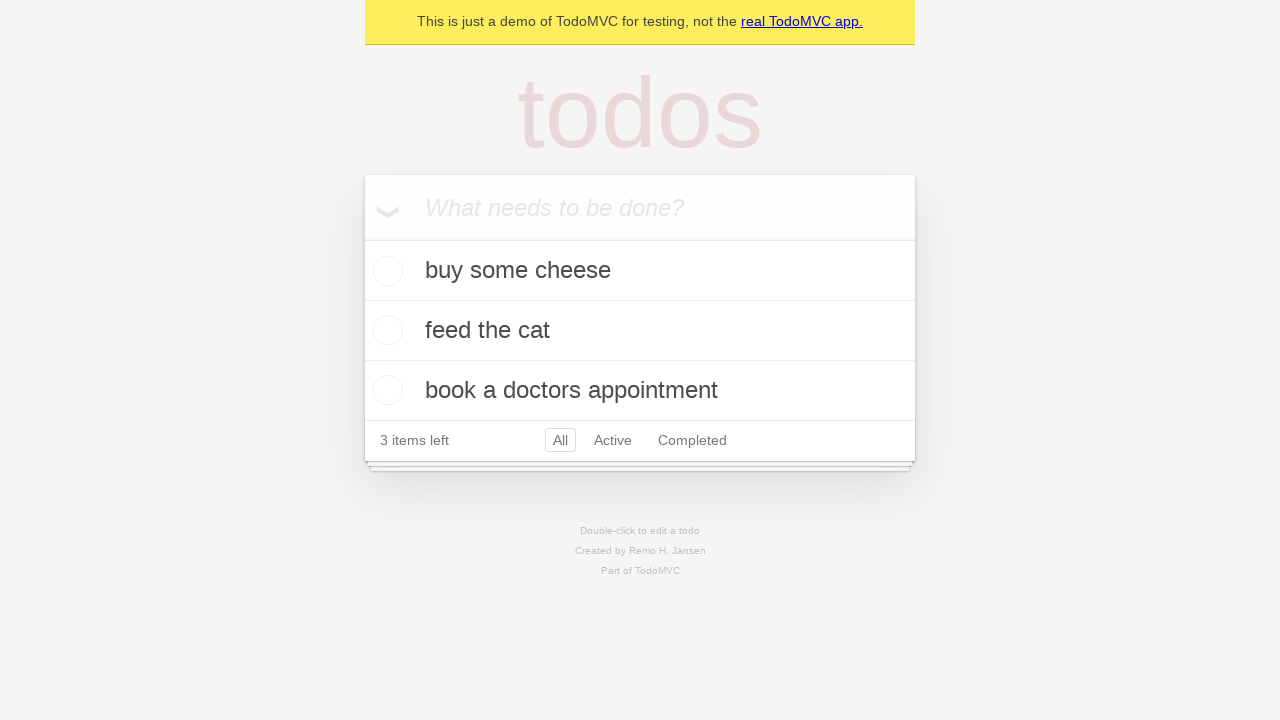

Waited for third todo item to appear in list
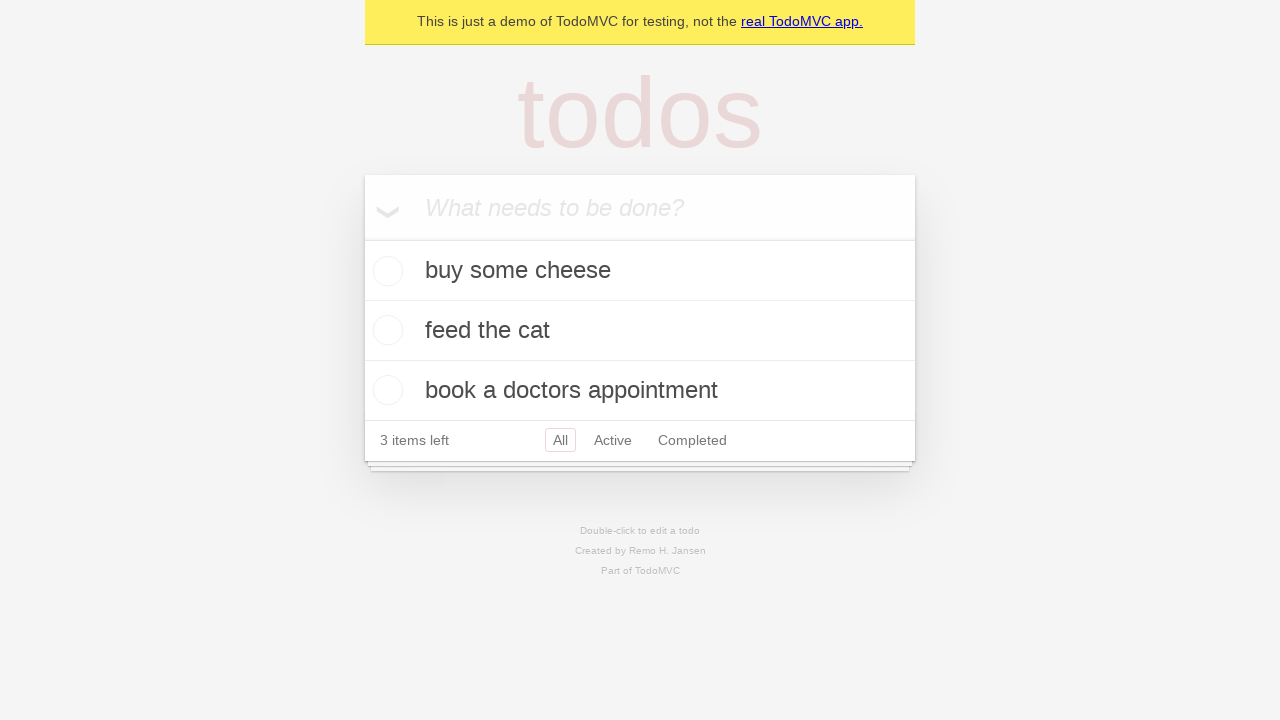

Double-clicked second todo to enter edit mode at (640, 331) on .todo-list li >> nth=1
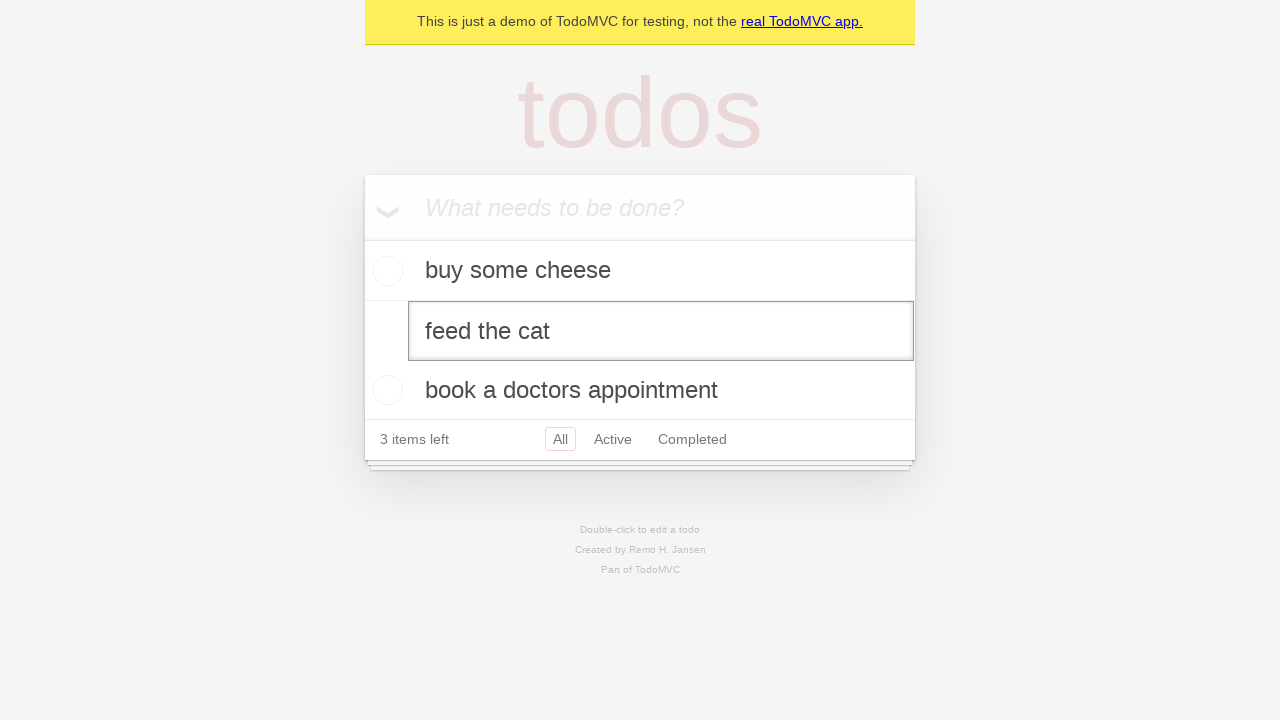

Pressed Escape to cancel edit of second todo on .todo-list li >> nth=1 >> .edit
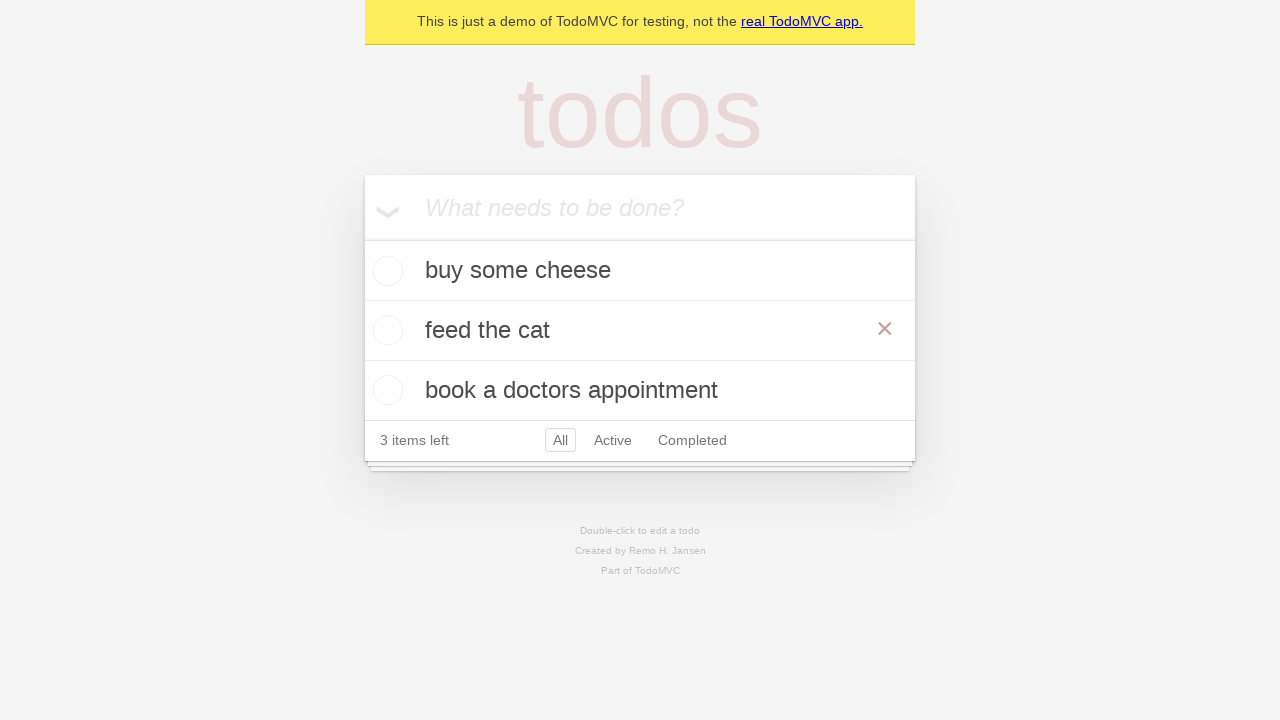

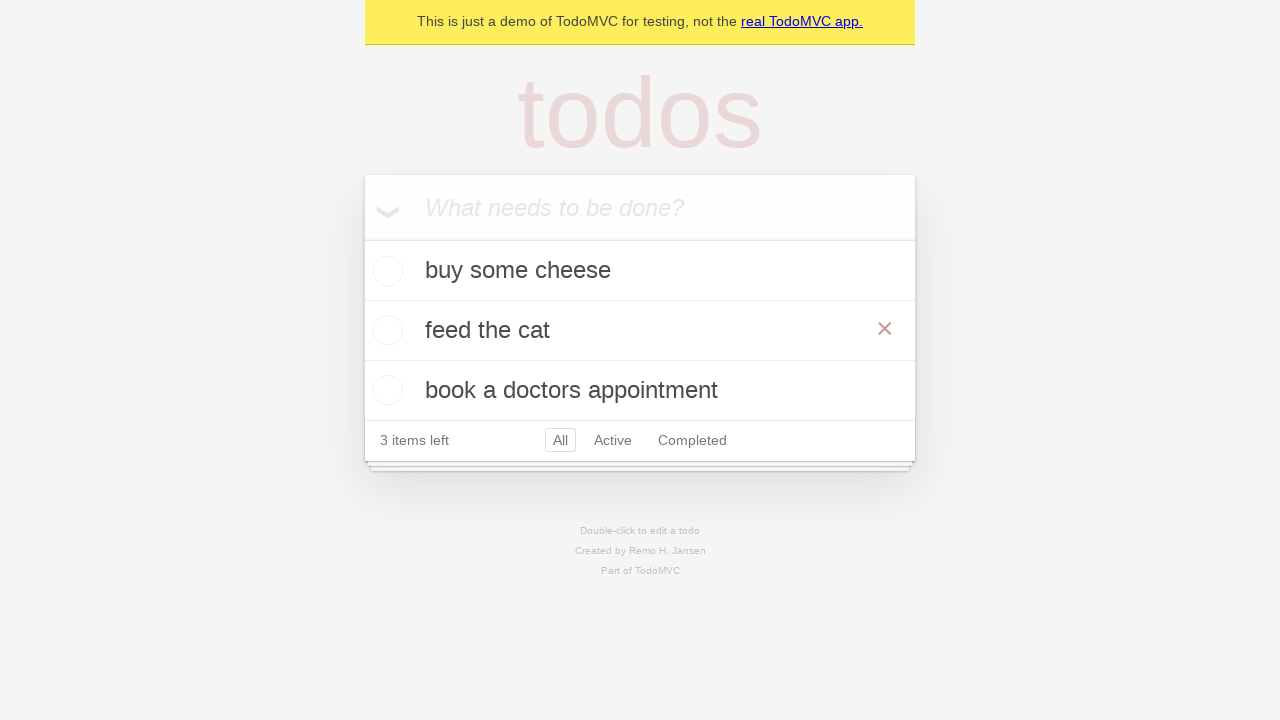